Tests Web Tables functionality by adding a new record with personal and employment details to the table.

Starting URL: https://demoqa.com/

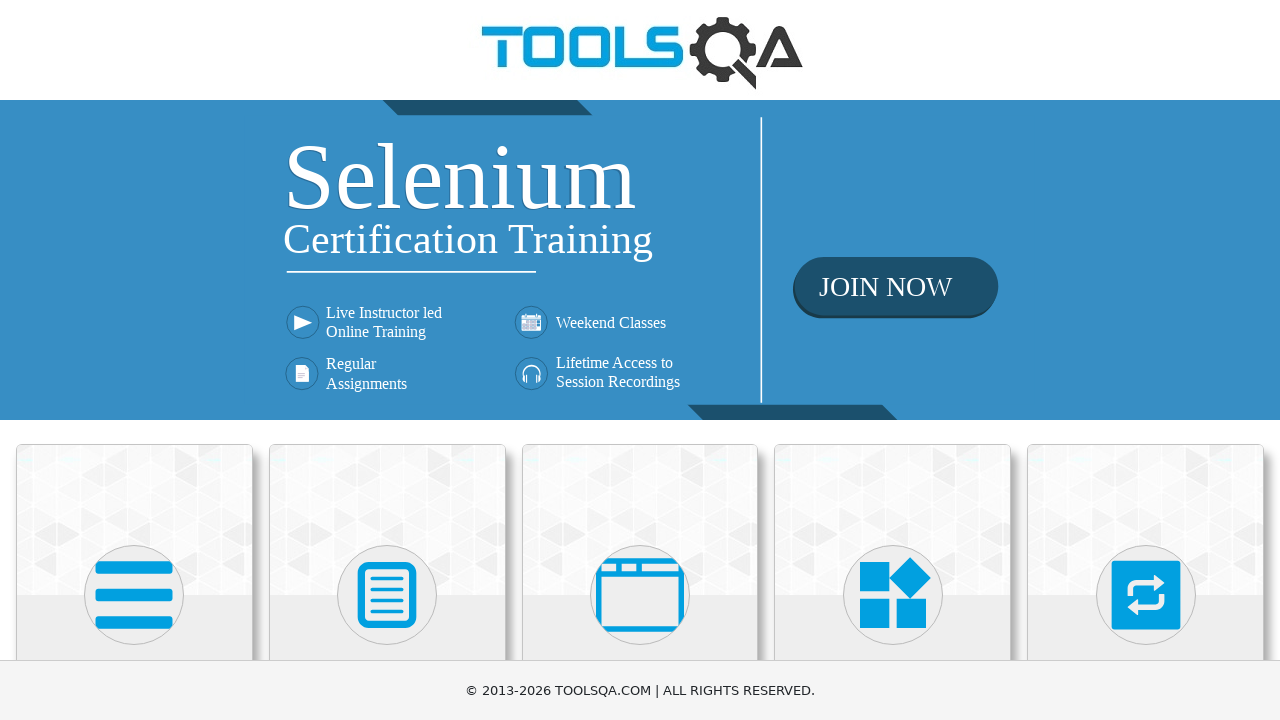

Clicked on Elements card at (134, 360) on text=Elements
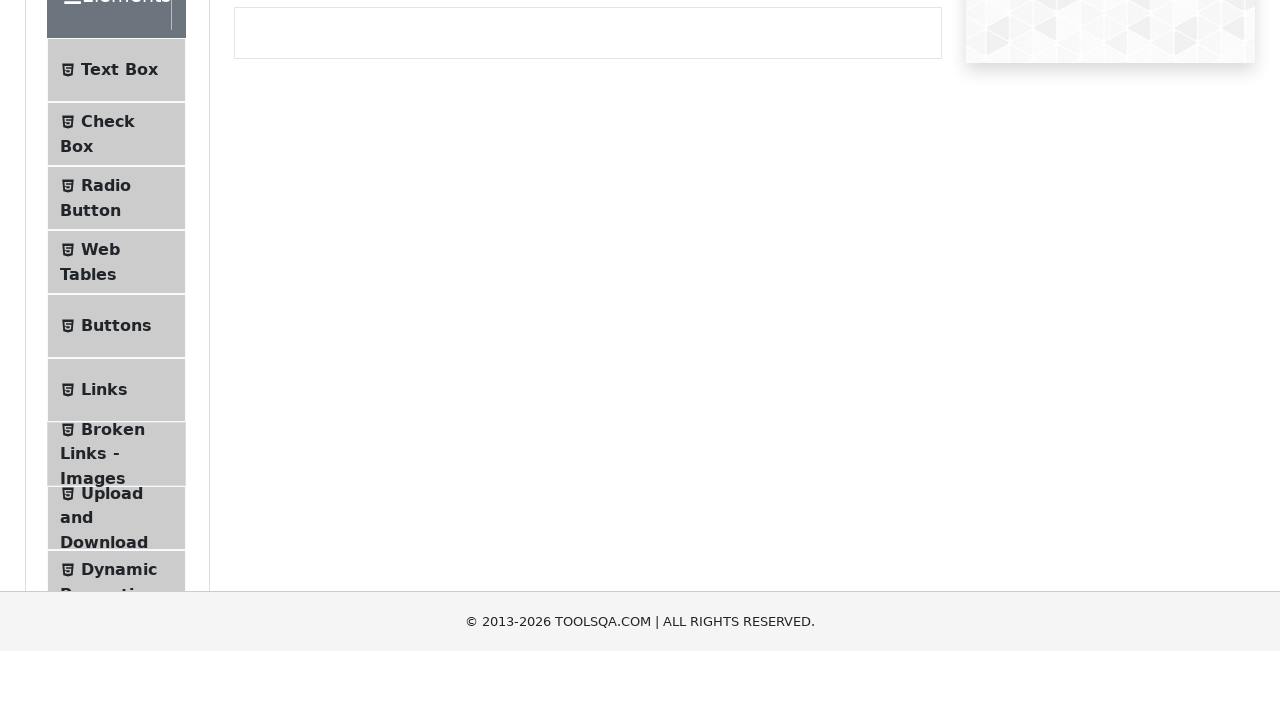

Clicked on Web Tables menu item at (100, 440) on text=Web Tables
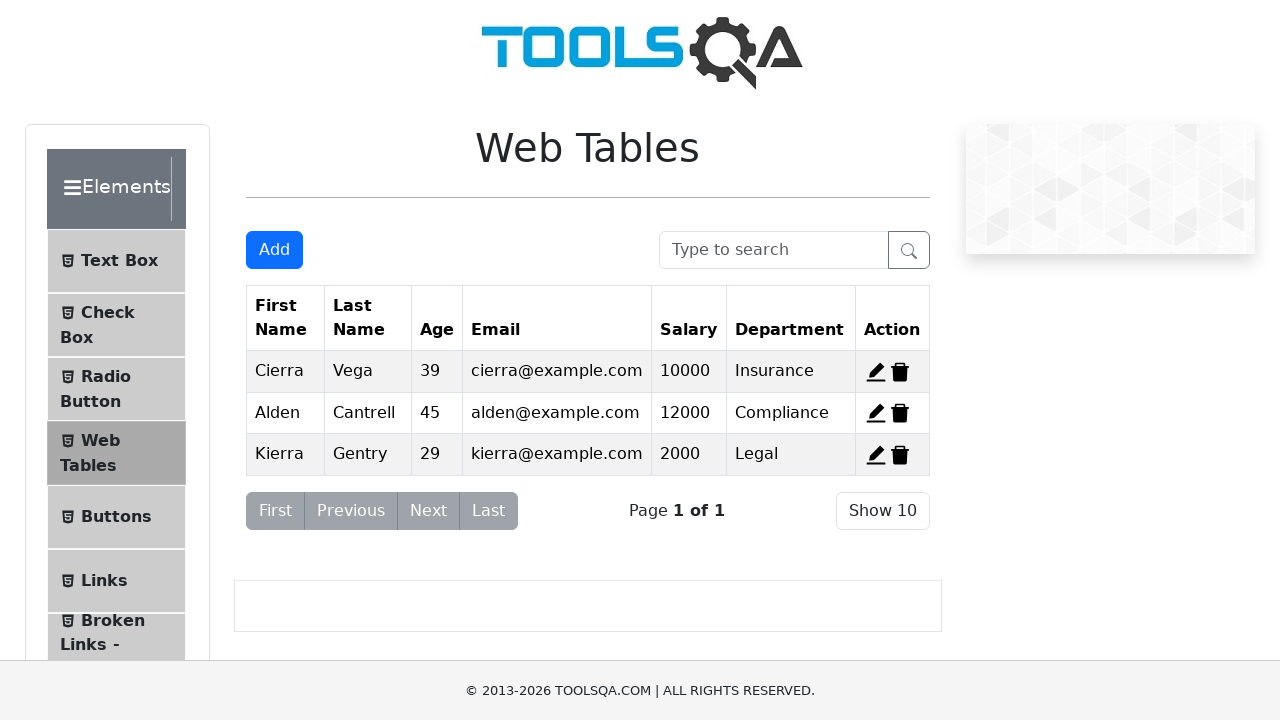

Clicked Add button to create new record at (274, 250) on #addNewRecordButton
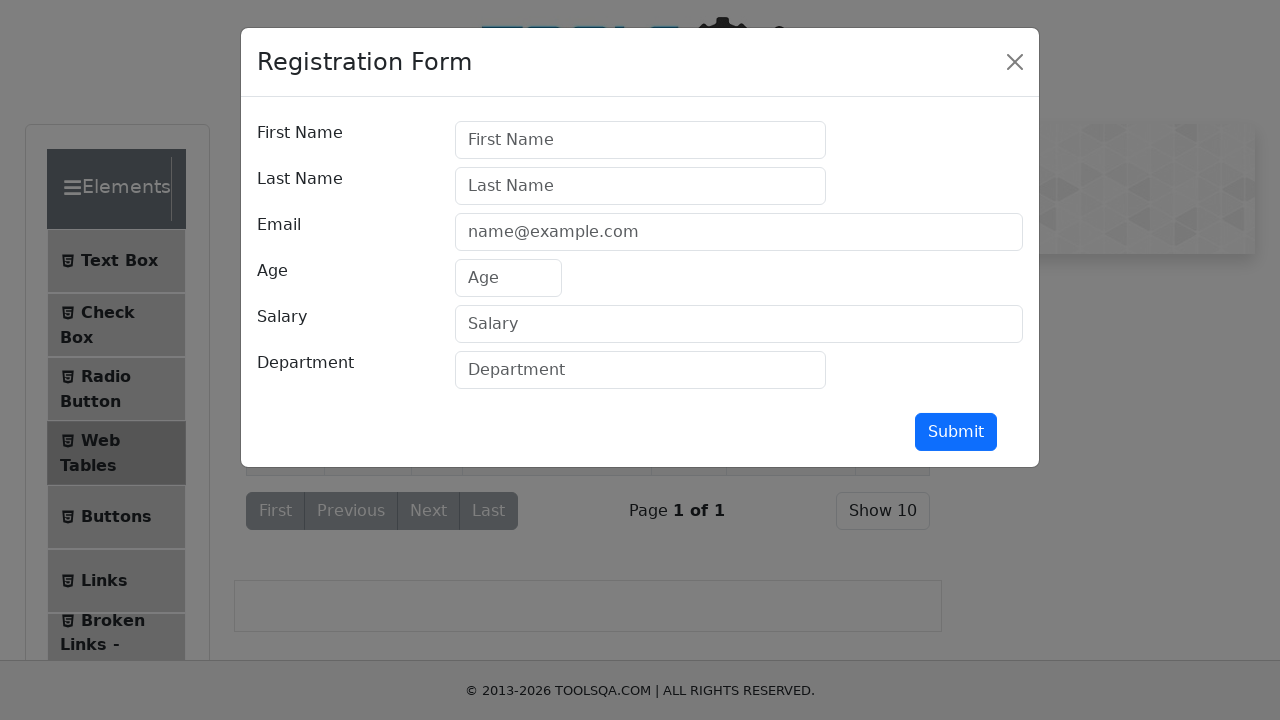

Modal dialog appeared
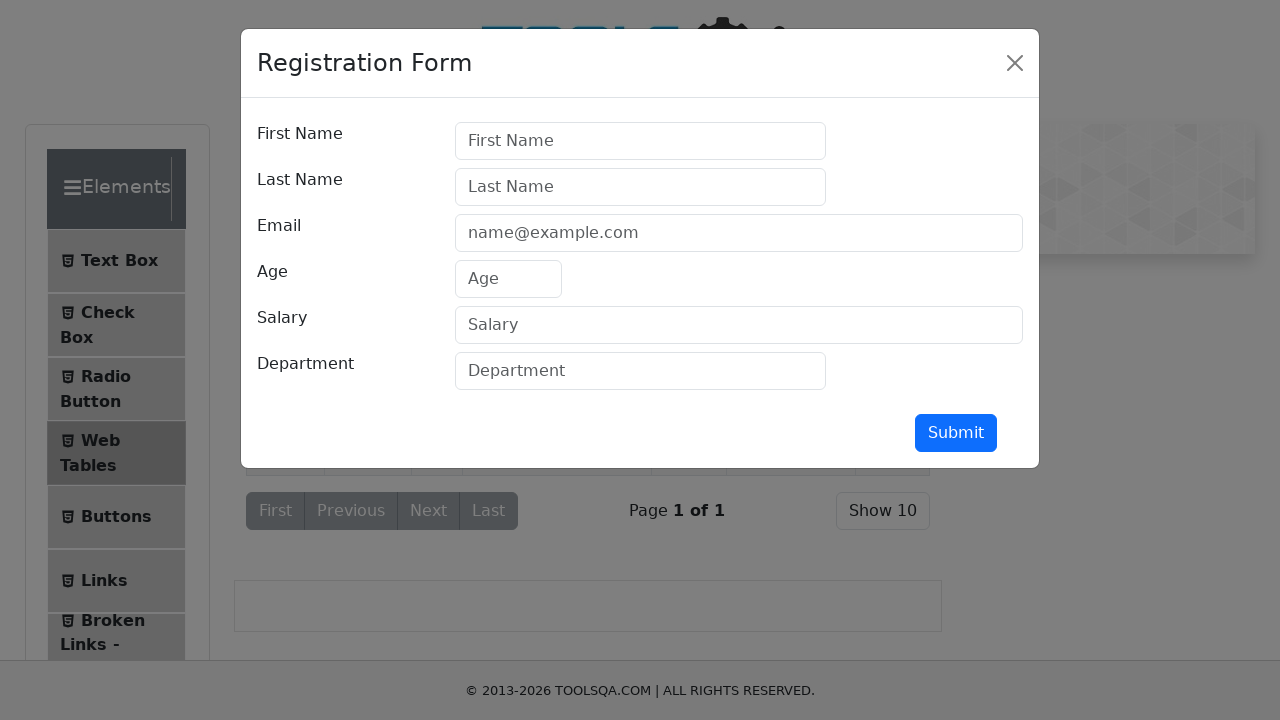

Filled in First Name as 'John' on #firstName
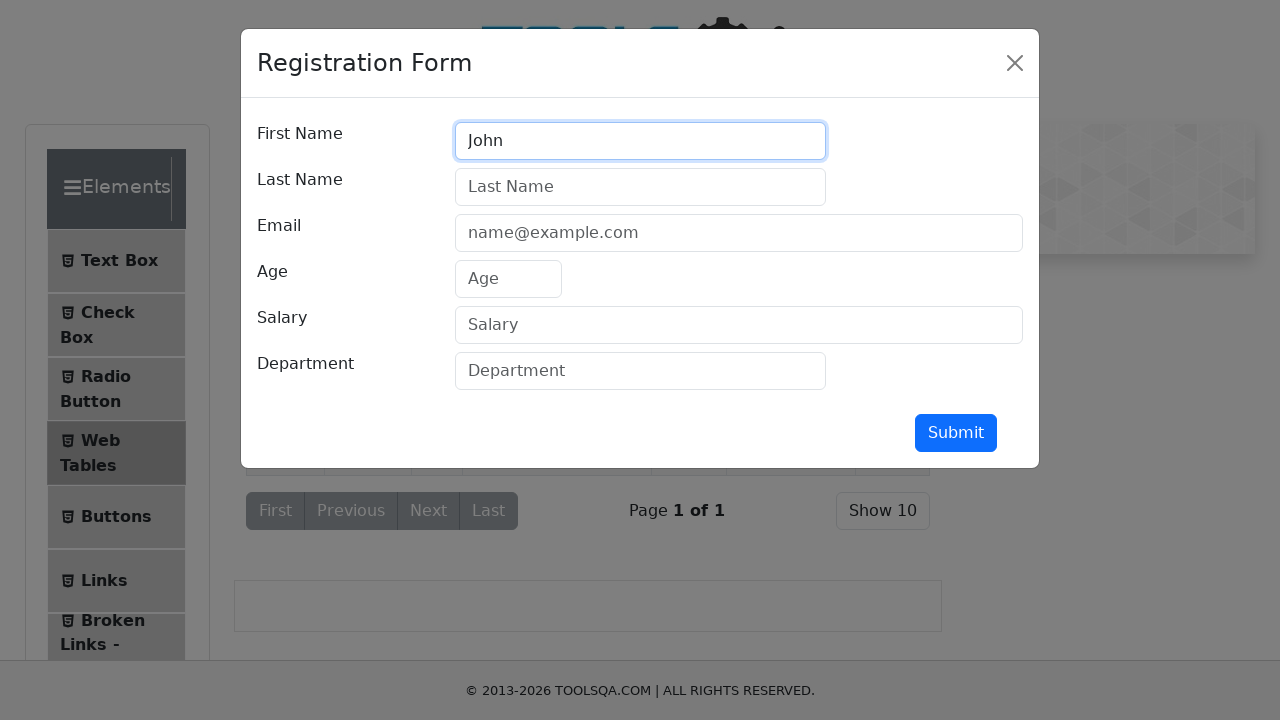

Filled in Last Name as 'Doe' on #lastName
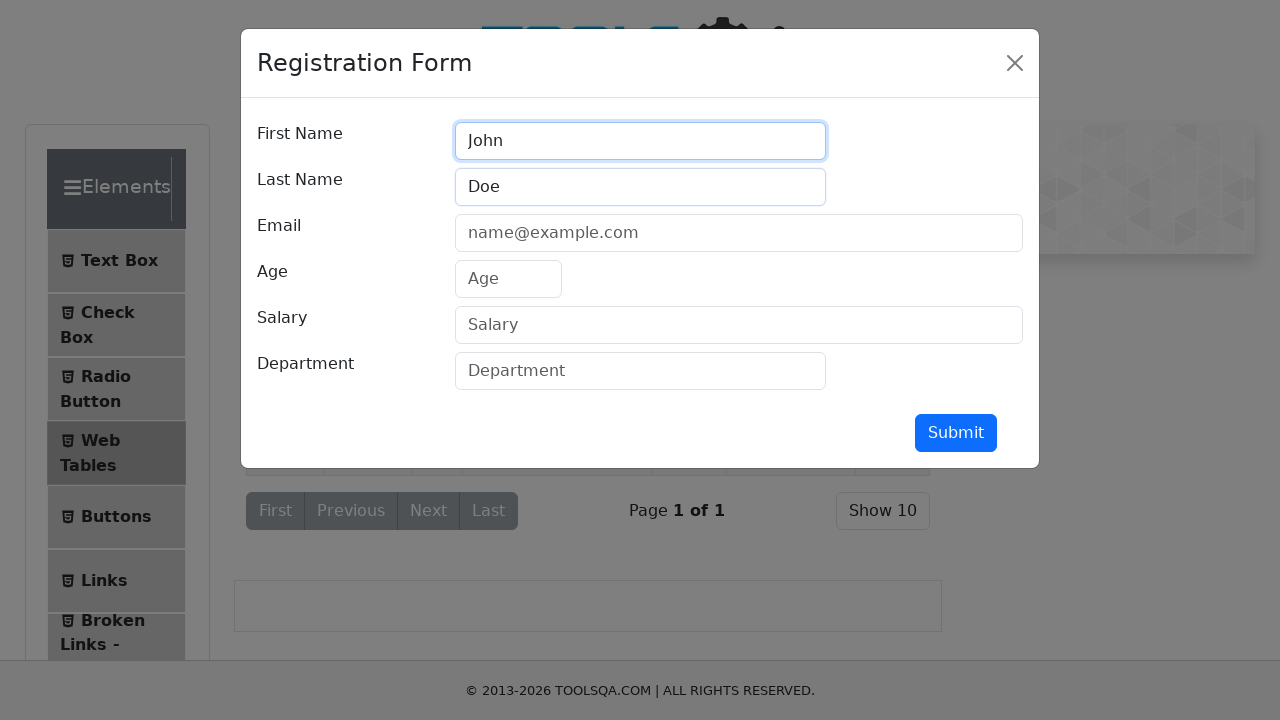

Filled in Email as 'johndoe@yahoo.com' on #userEmail
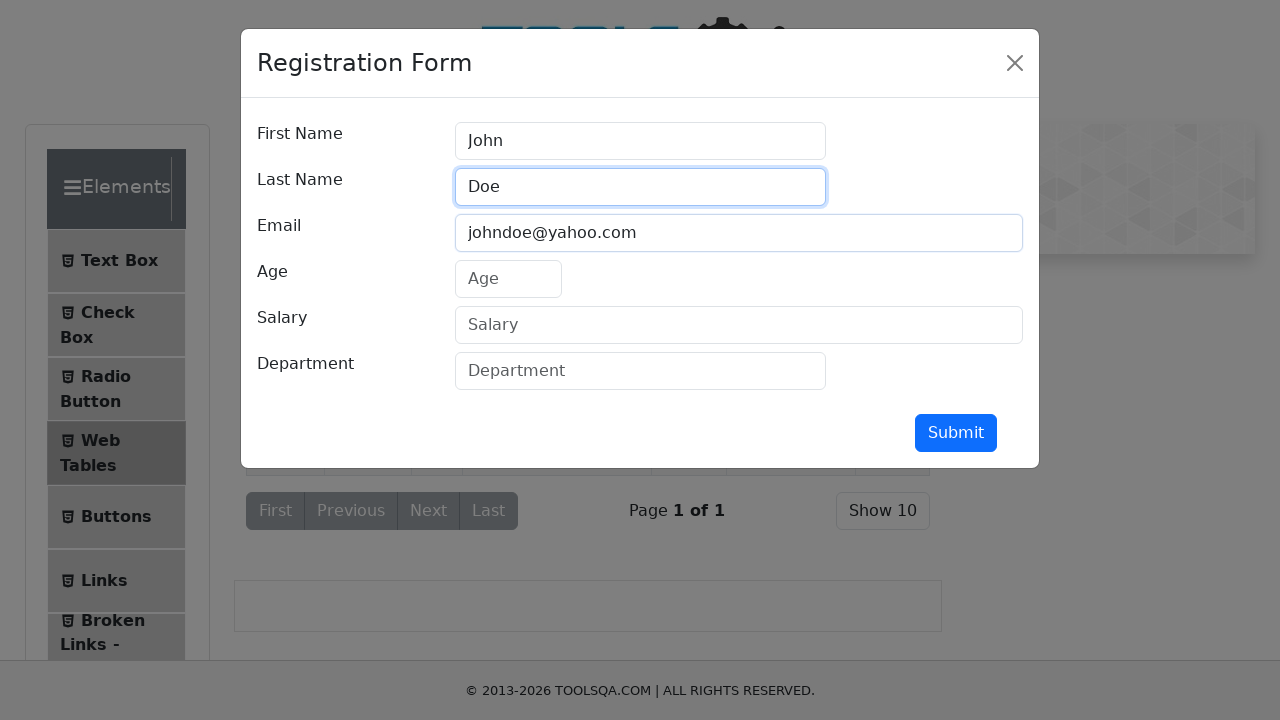

Filled in Age as '30' on #age
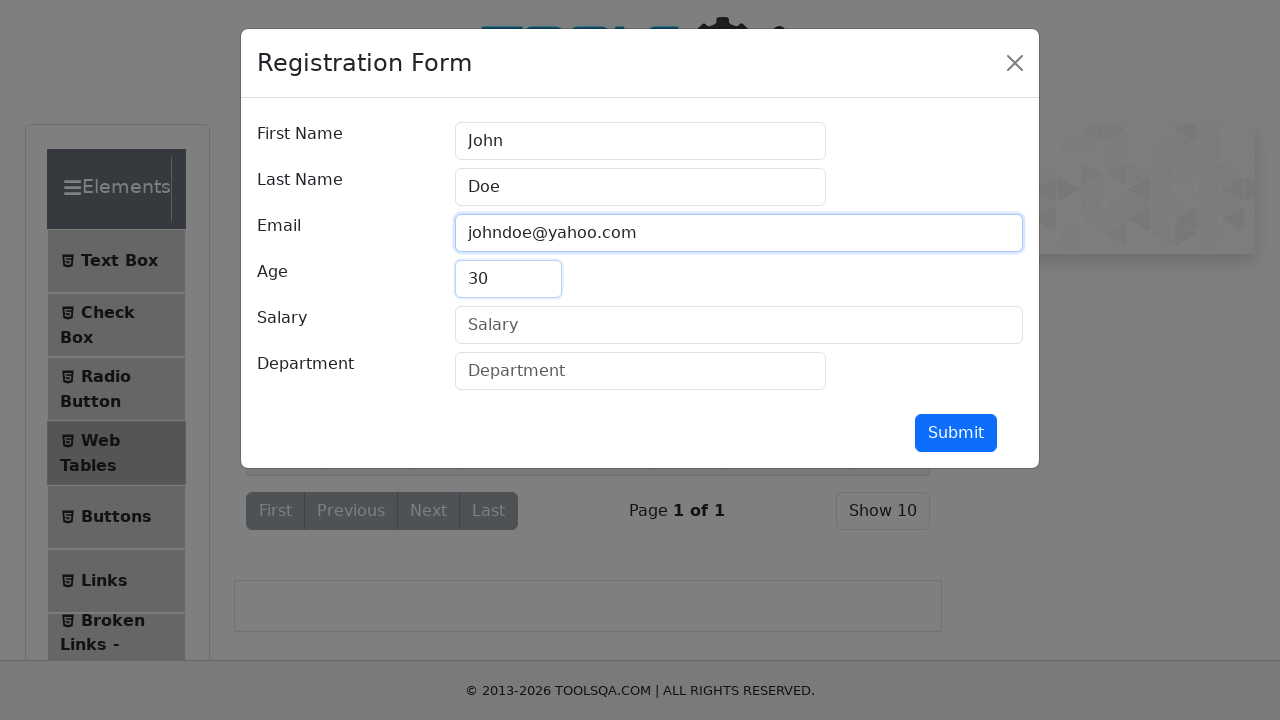

Filled in Salary as '50000' on #salary
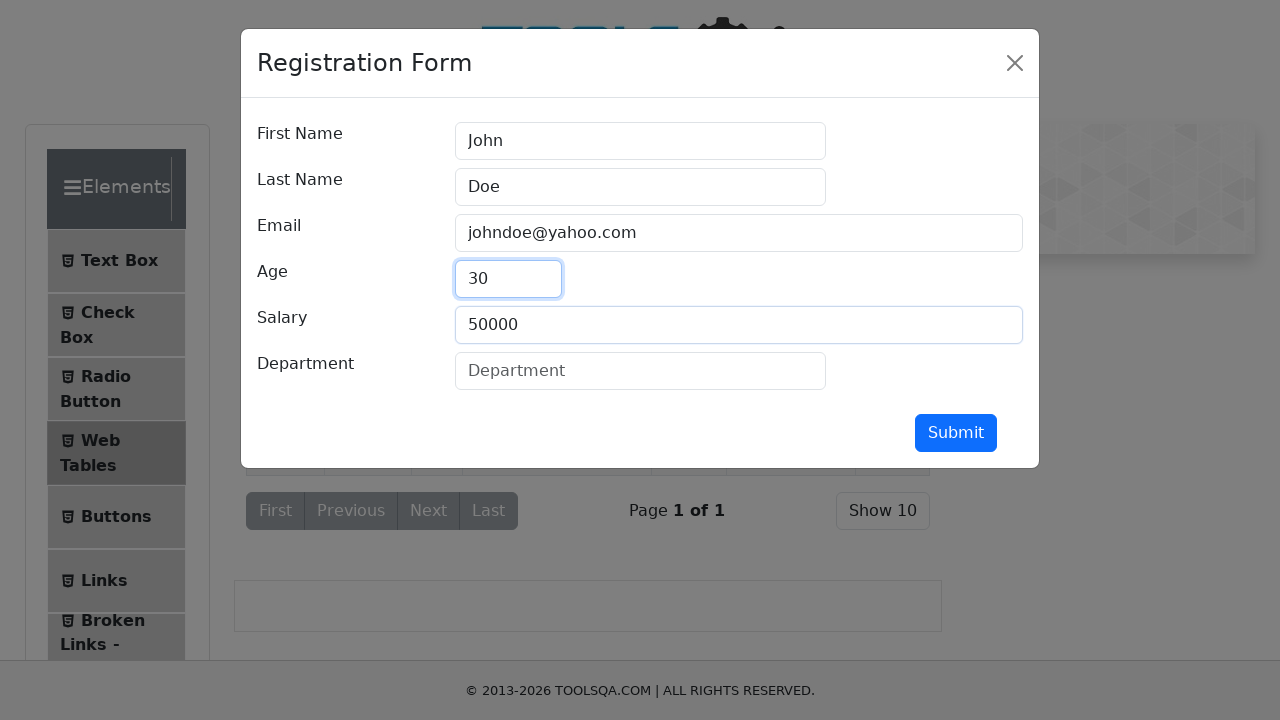

Filled in Department as 'Engineering' on #department
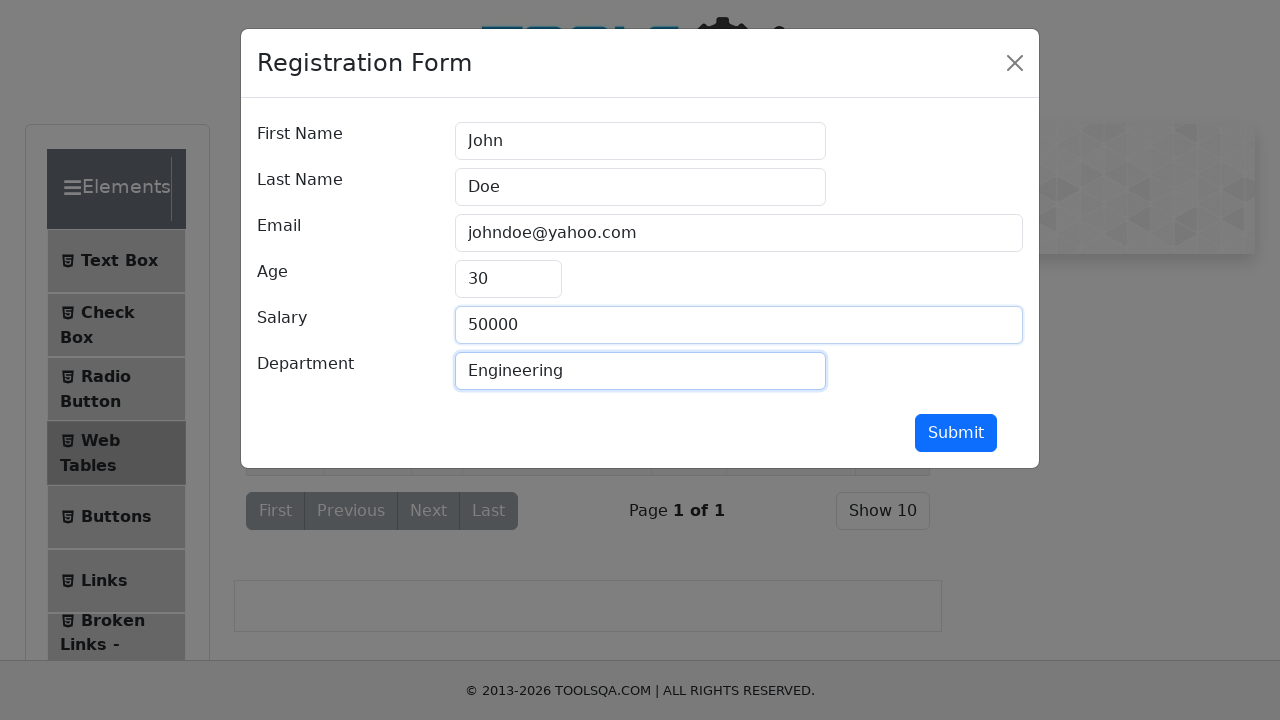

Clicked Submit button to add new record at (956, 433) on #submit
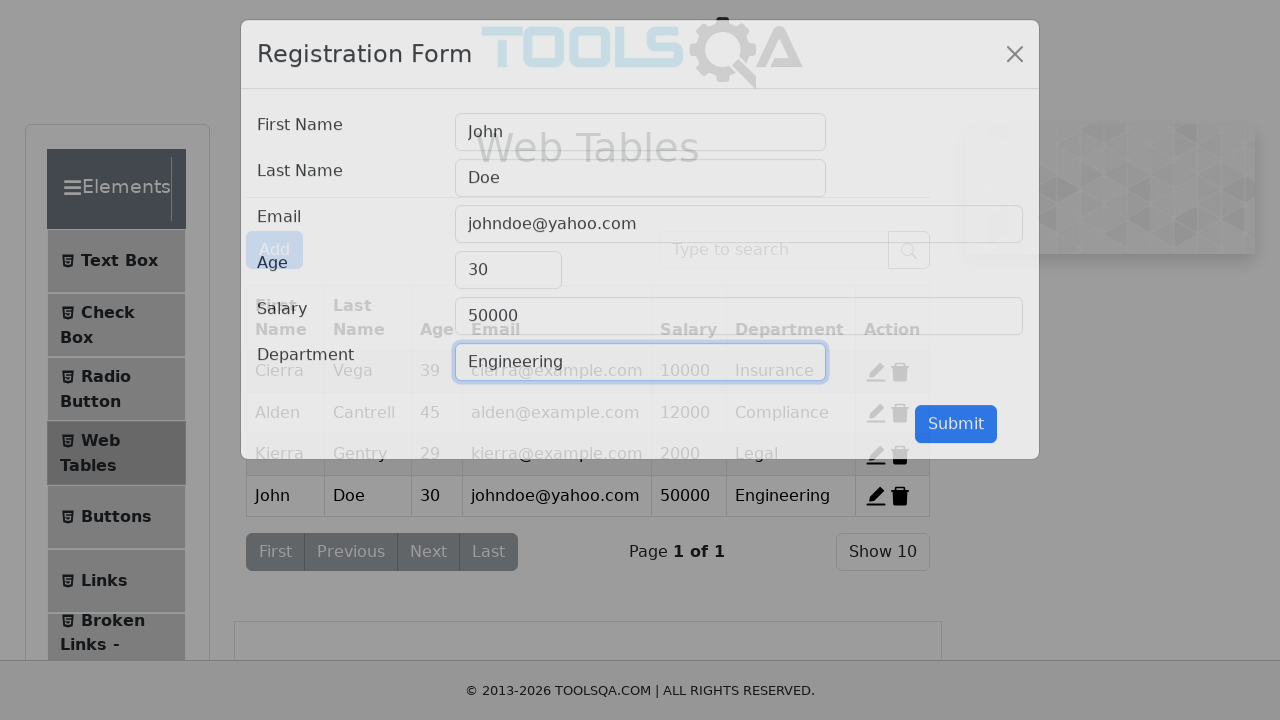

Verified new record with 'John' was added to the table
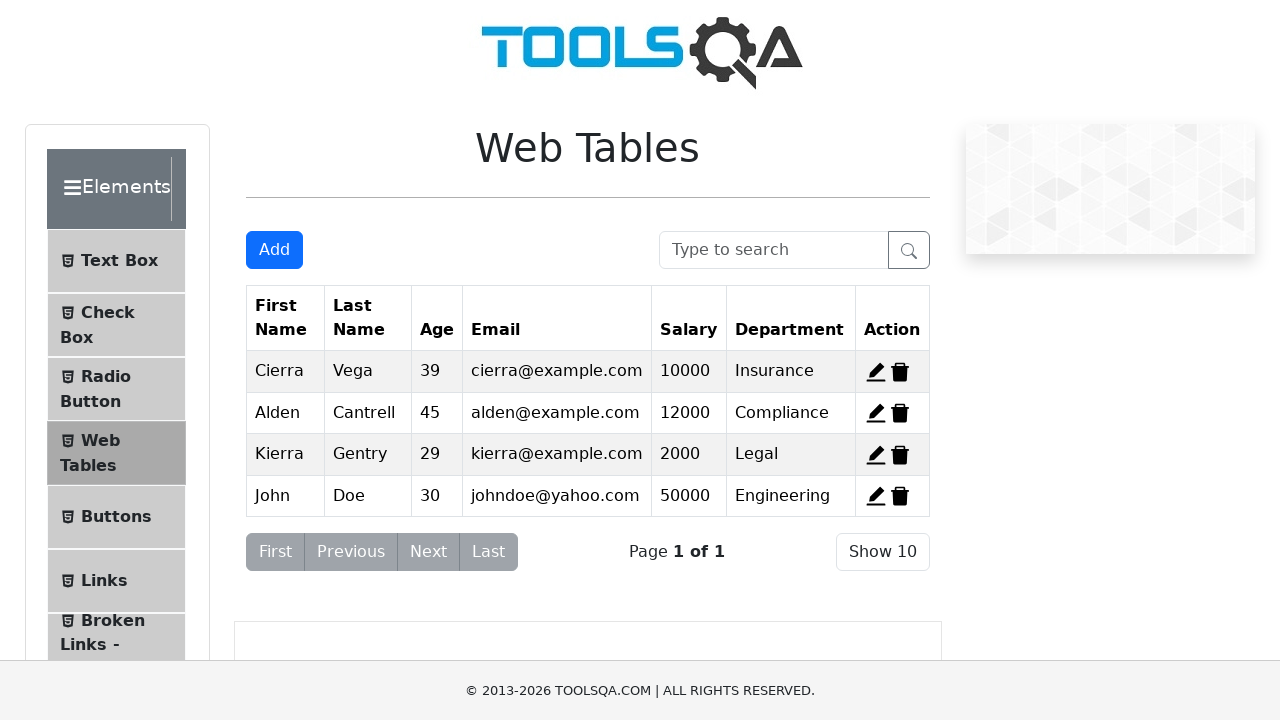

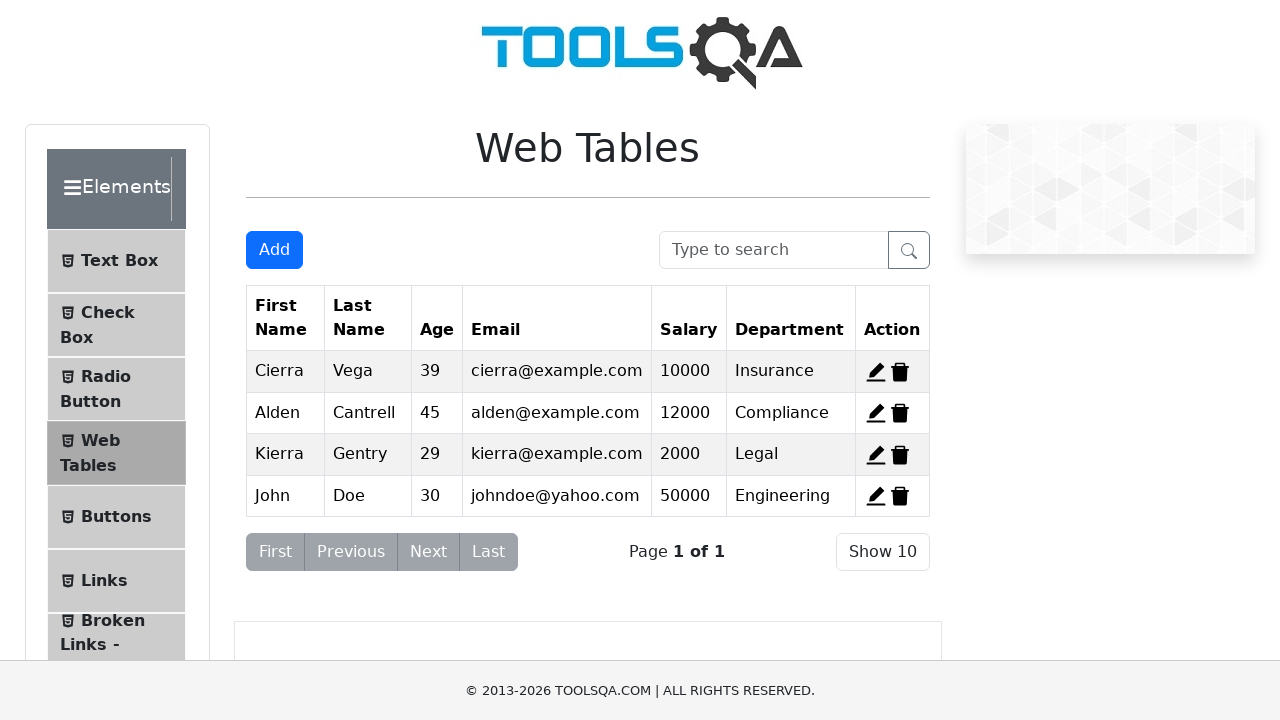